Navigates to the Travelocity flights search page and waits for it to load

Starting URL: https://www.travelocity.com/Flights

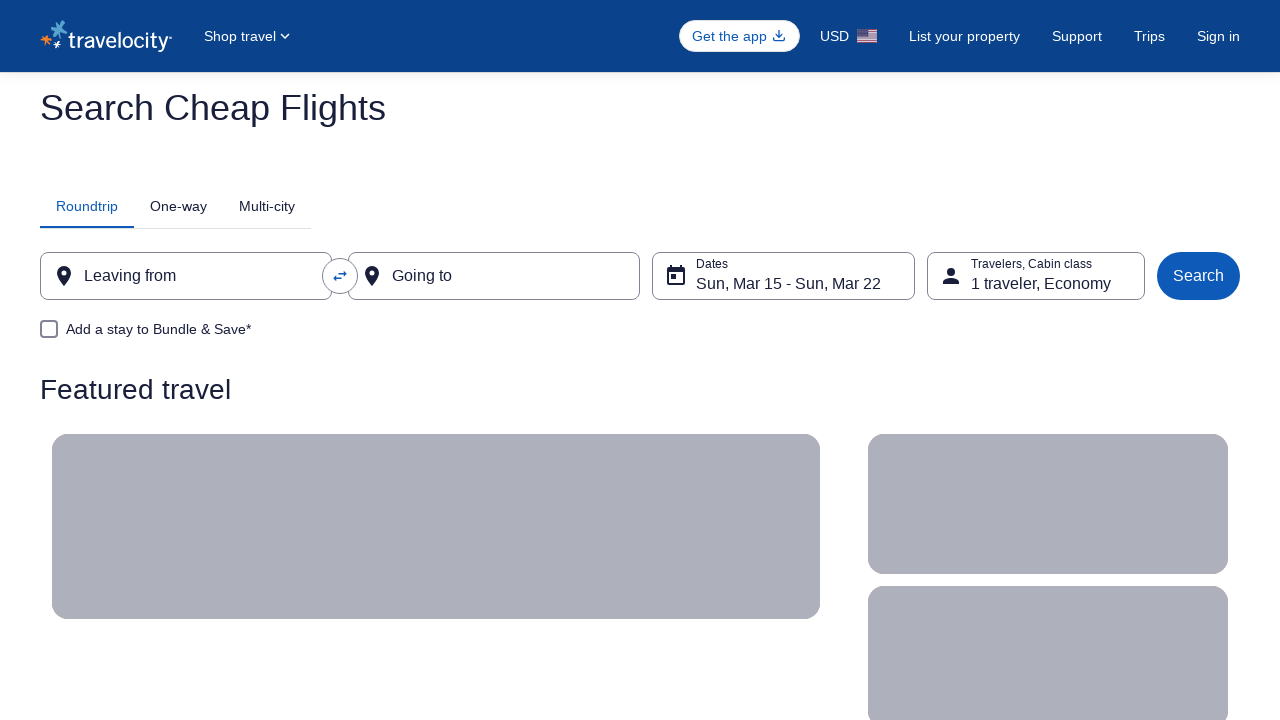

Waited for Travelocity flights page to reach domcontentloaded state
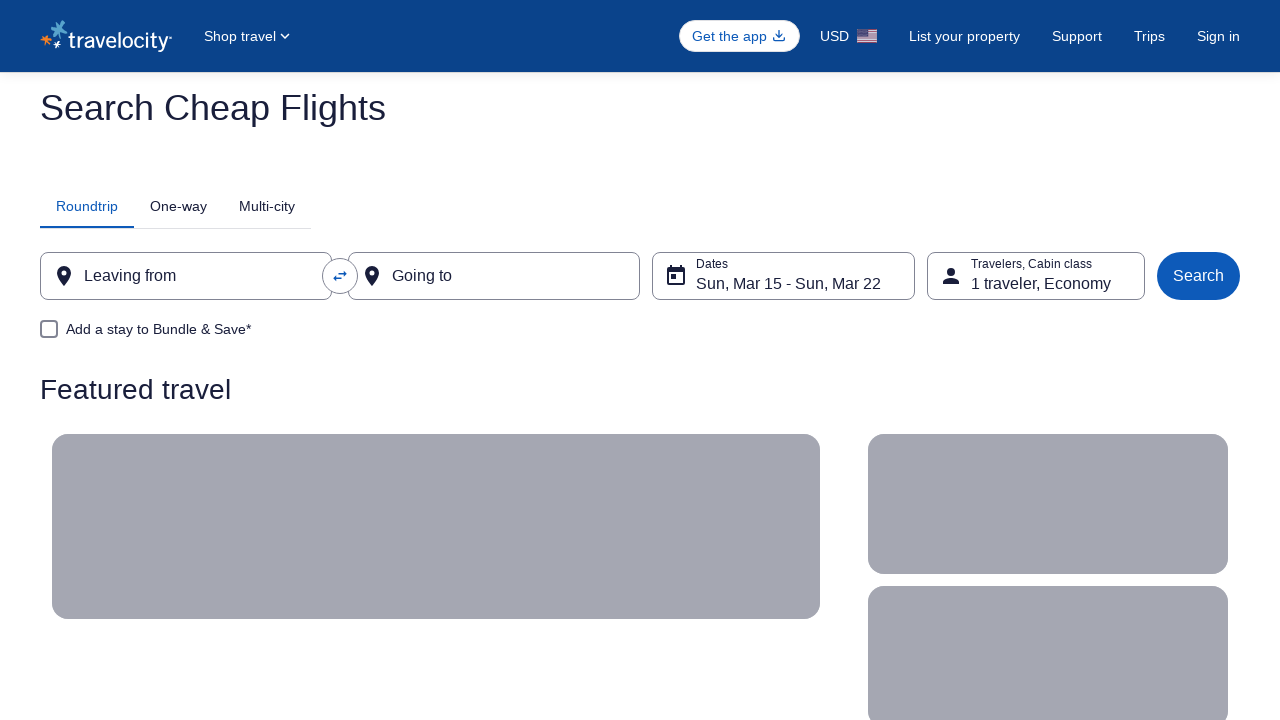

Verified flights page loaded by confirming body element is present
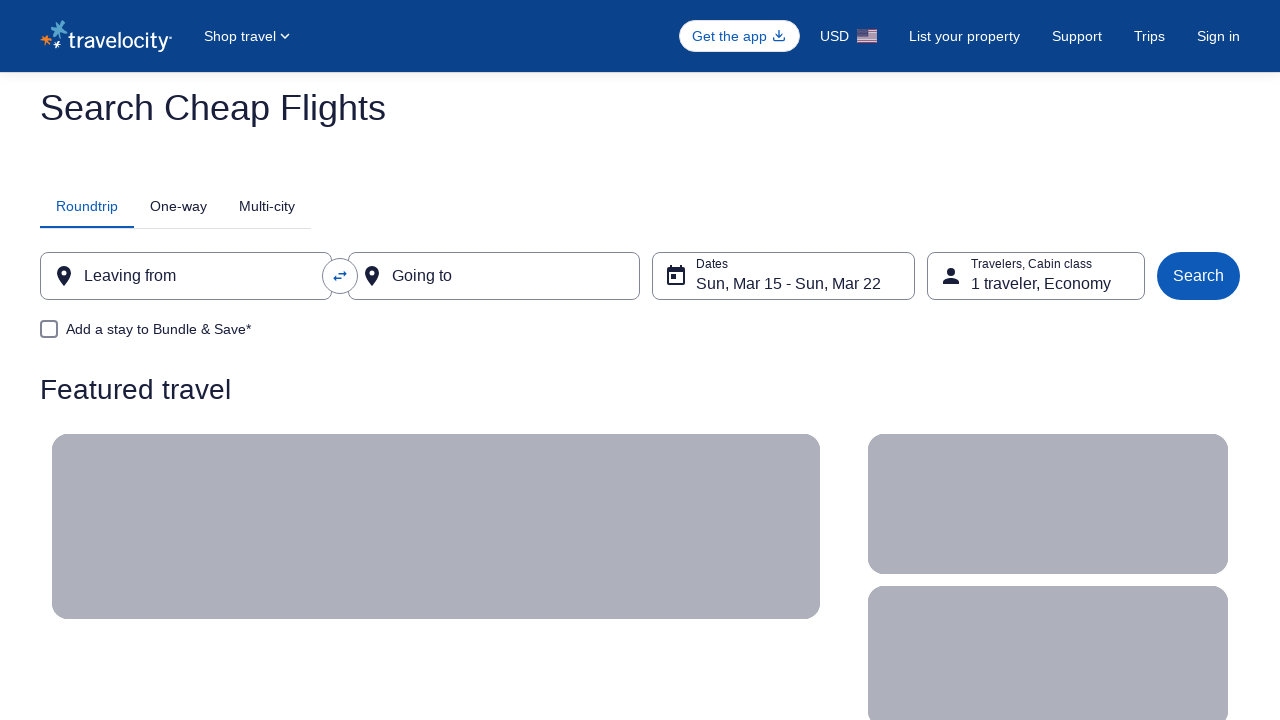

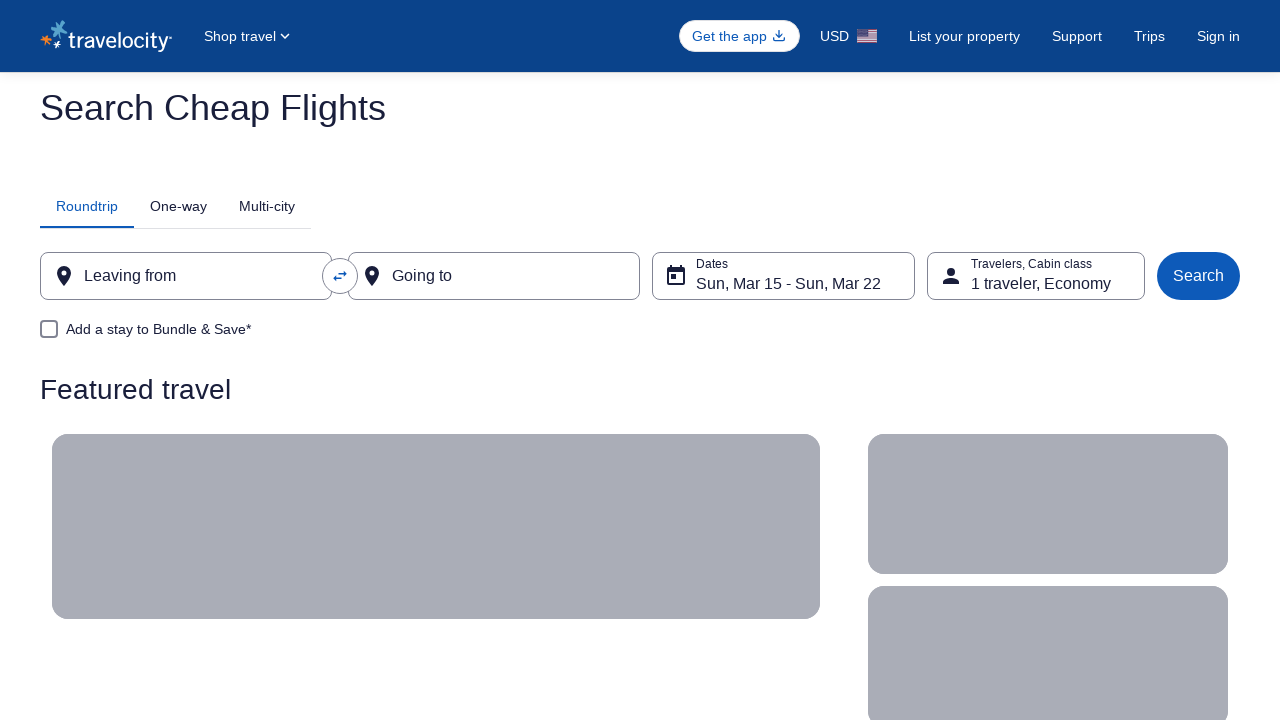